Tests that pressing Enter with empty input does not add an item to the list.

Starting URL: https://demo.playwright.dev/todomvc

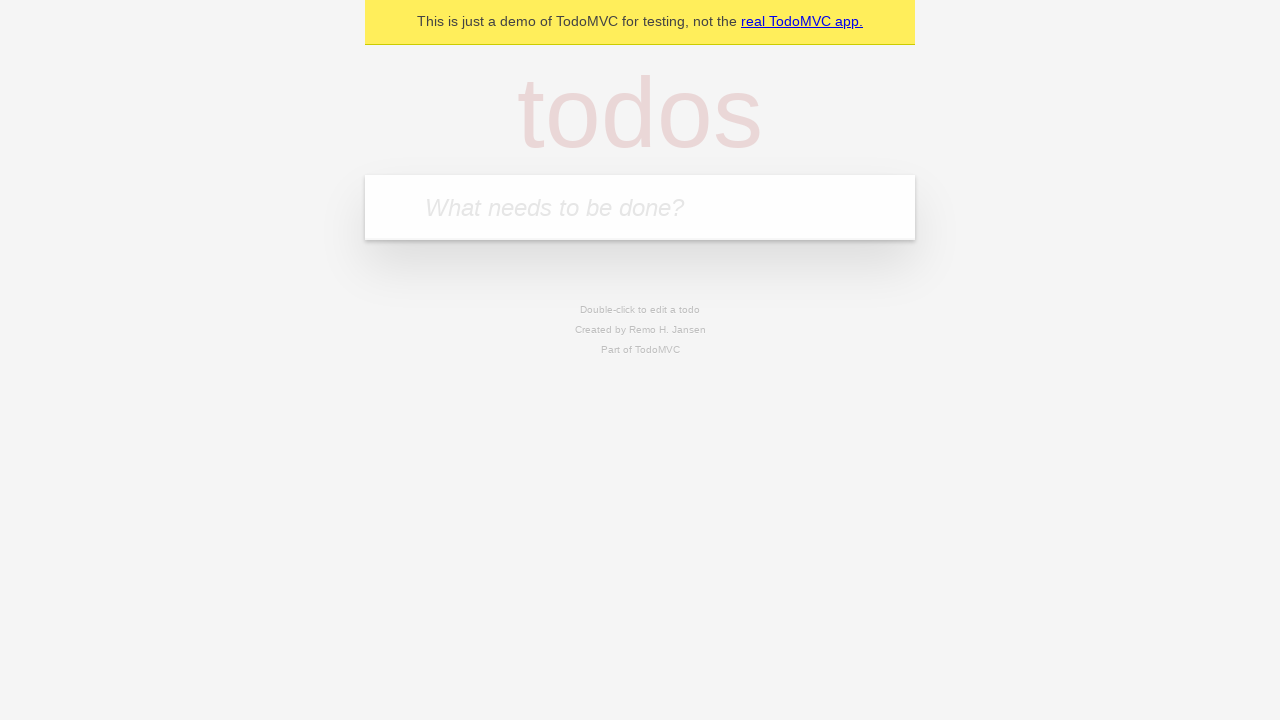

Filled todo input with 'buy some cheese' on internal:attr=[placeholder="What needs to be done?"i]
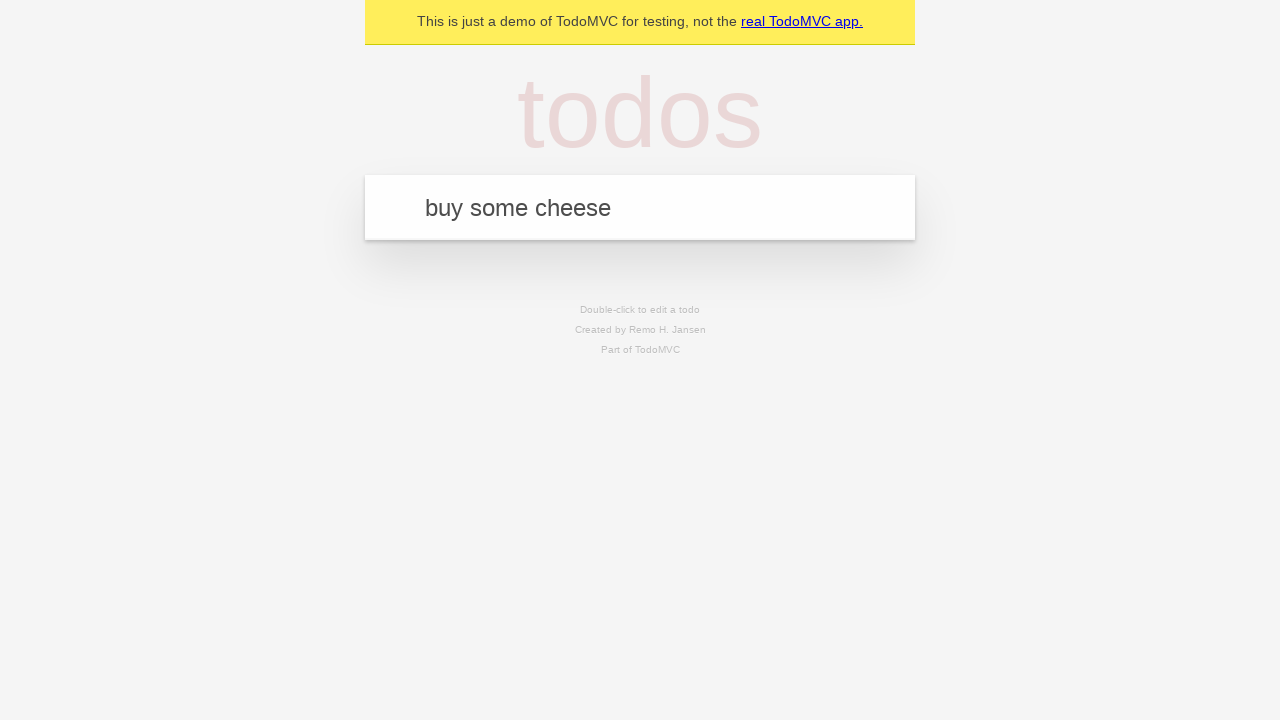

Pressed Enter to add first todo on internal:attr=[placeholder="What needs to be done?"i]
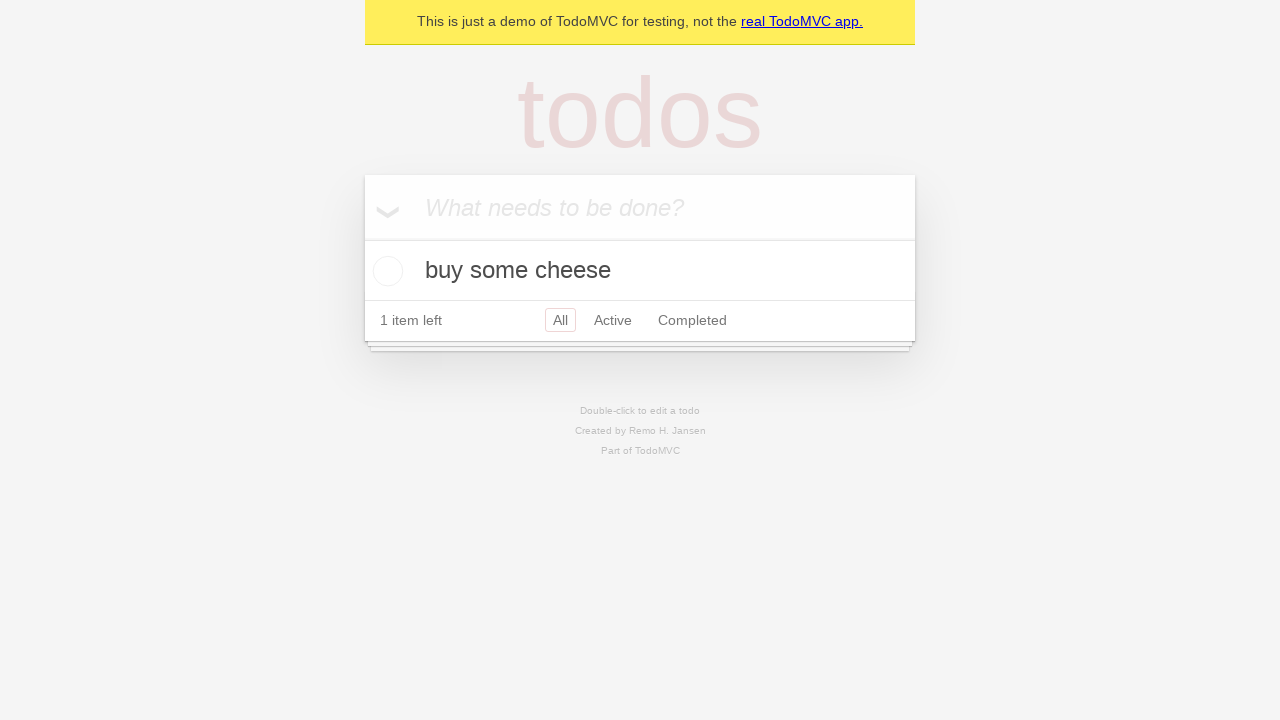

First todo item appeared in the list
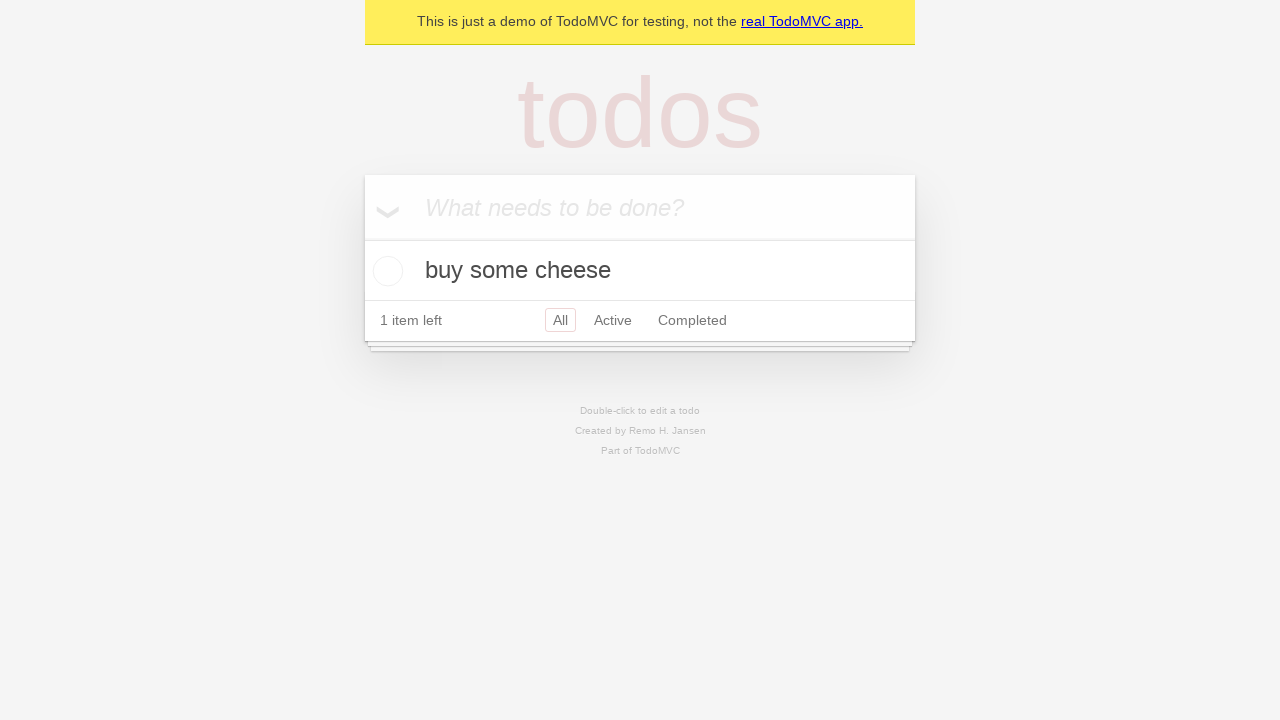

Cleared todo input field on internal:attr=[placeholder="What needs to be done?"i]
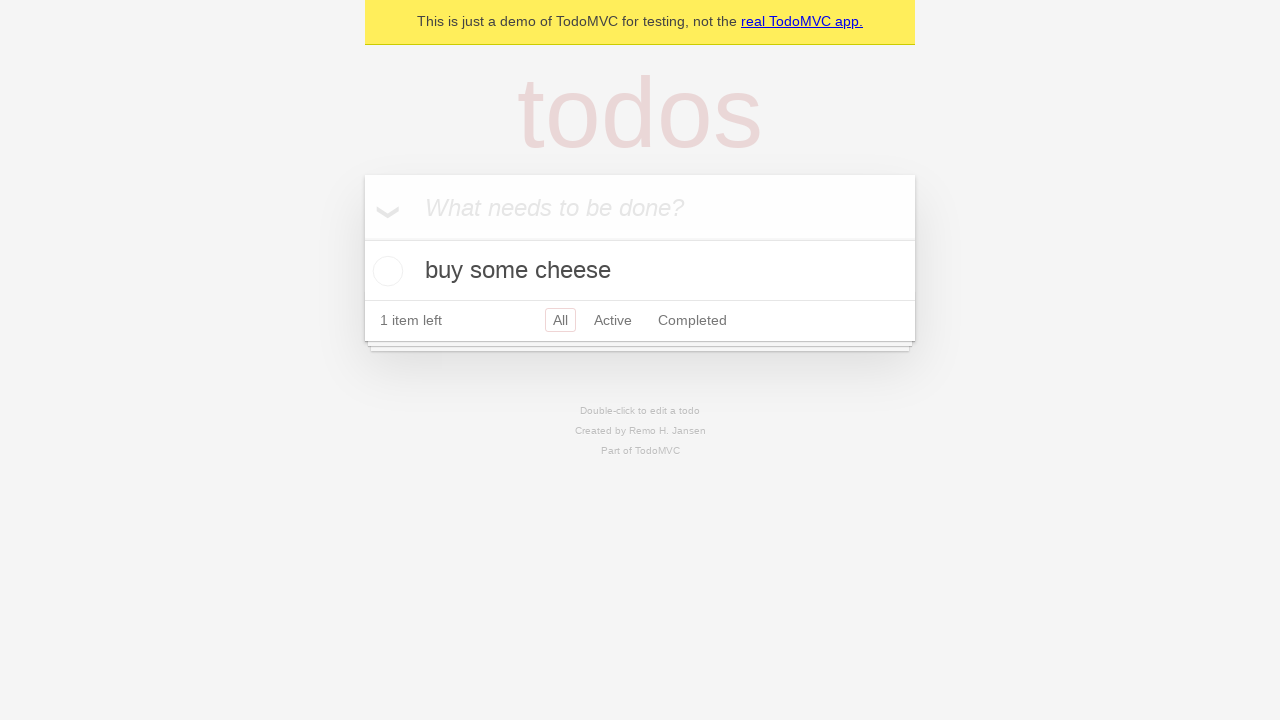

Pressed Enter with empty input on internal:attr=[placeholder="What needs to be done?"i]
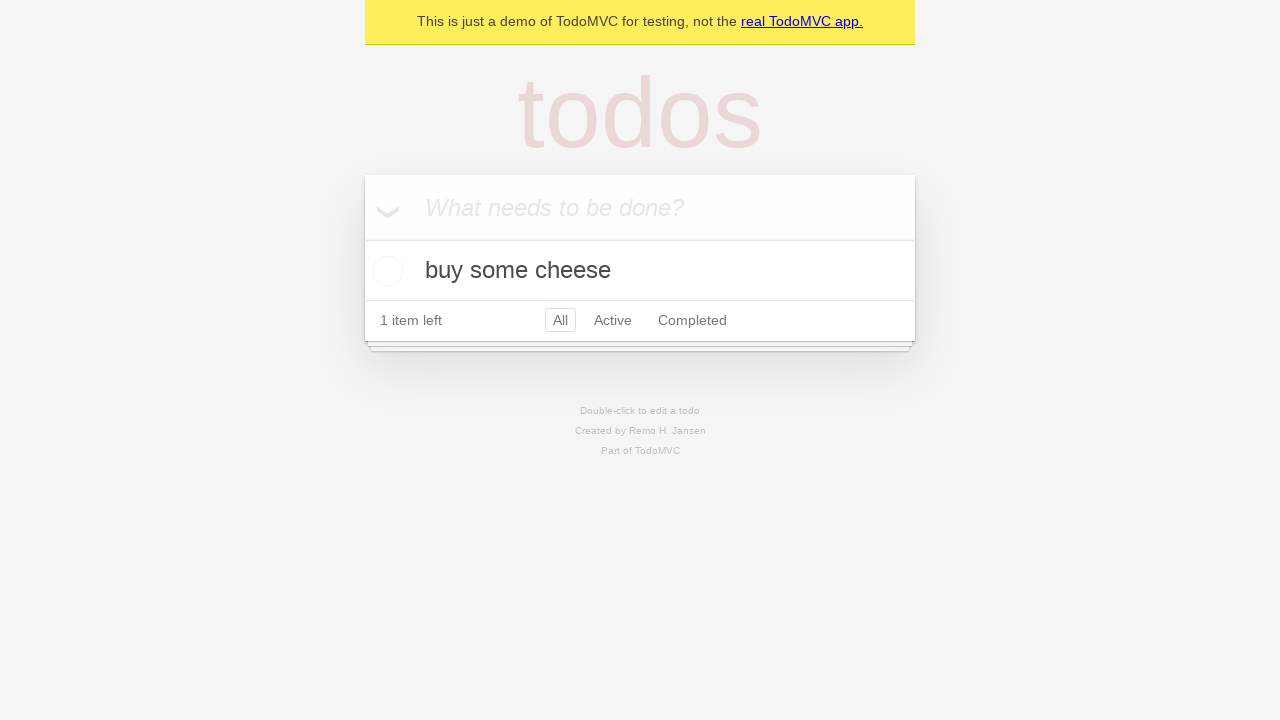

Waited to verify no empty item was added to the list
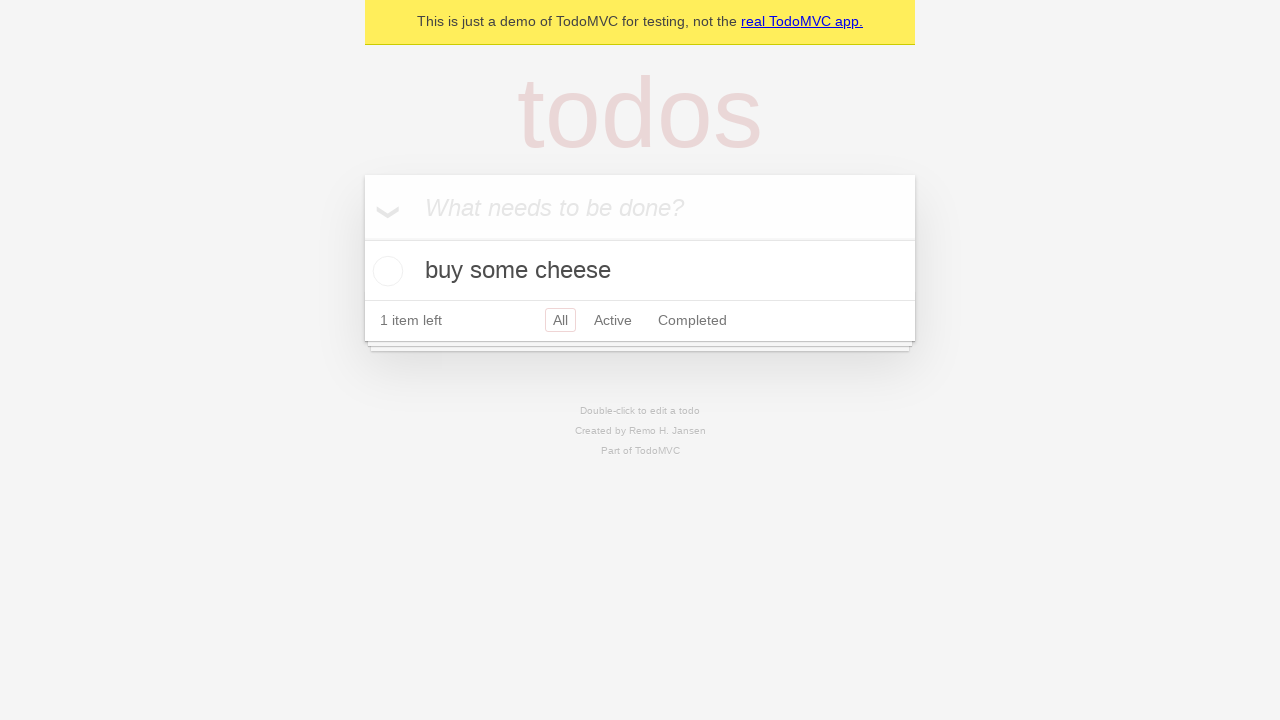

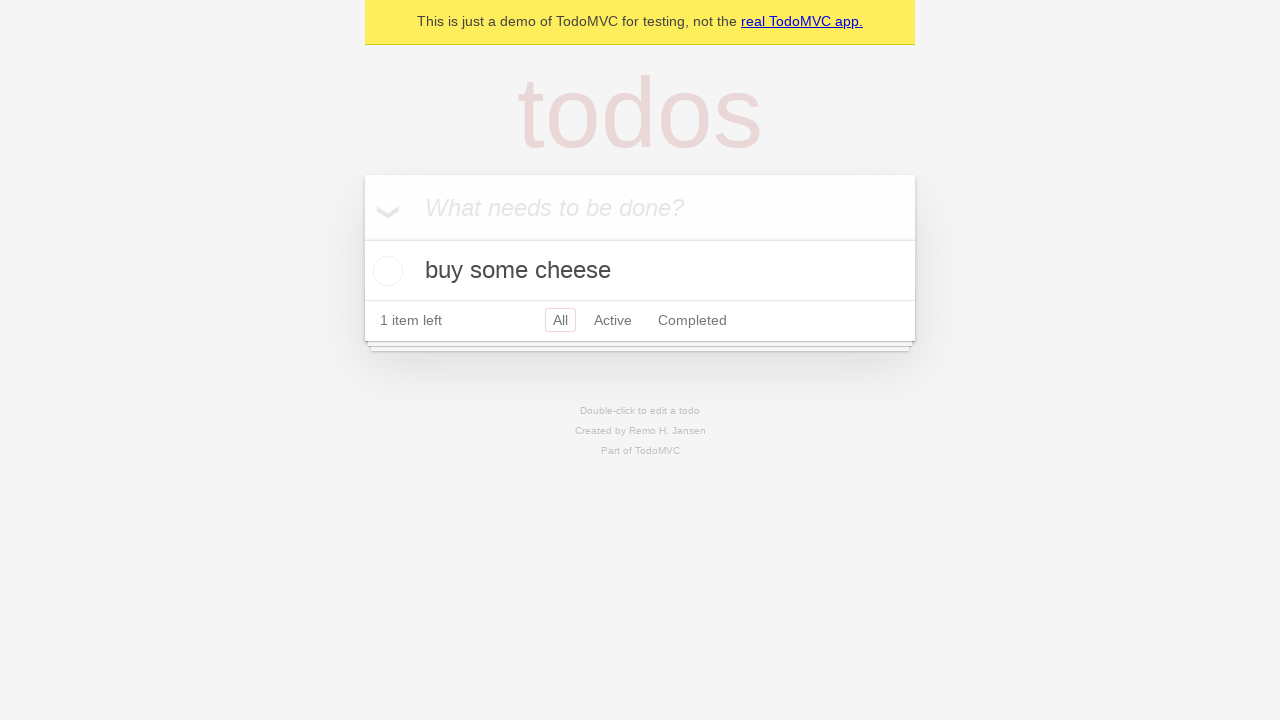